Tests file download functionality by navigating to a download page and clicking on a download link, then waiting for the download to complete.

Starting URL: http://the-internet.herokuapp.com/download

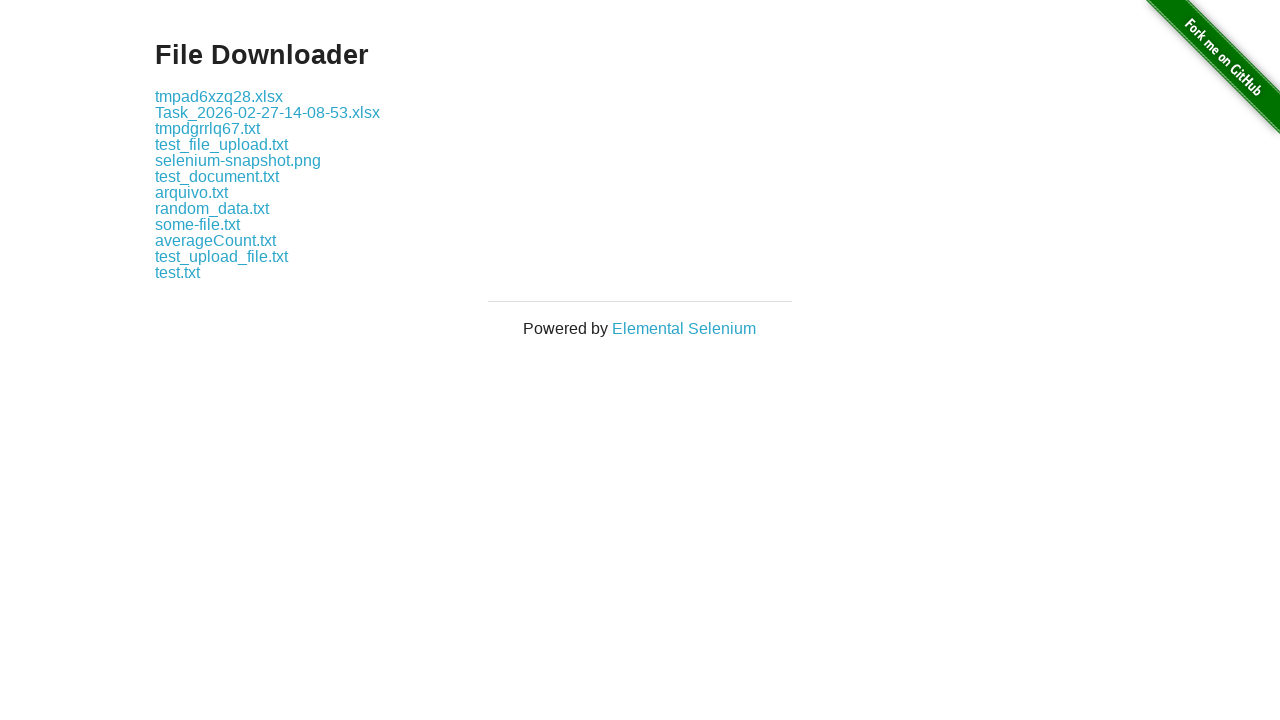

Clicked download link and started waiting for download at (219, 96) on .example a
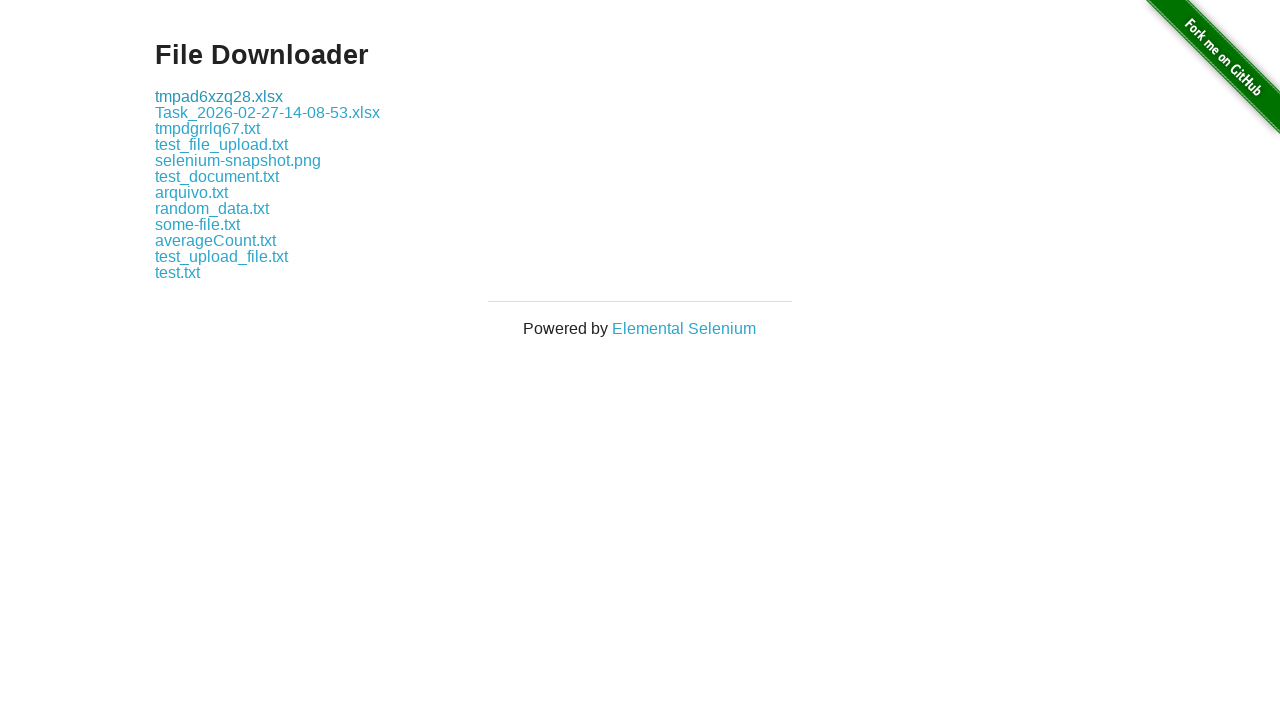

Download completed successfully
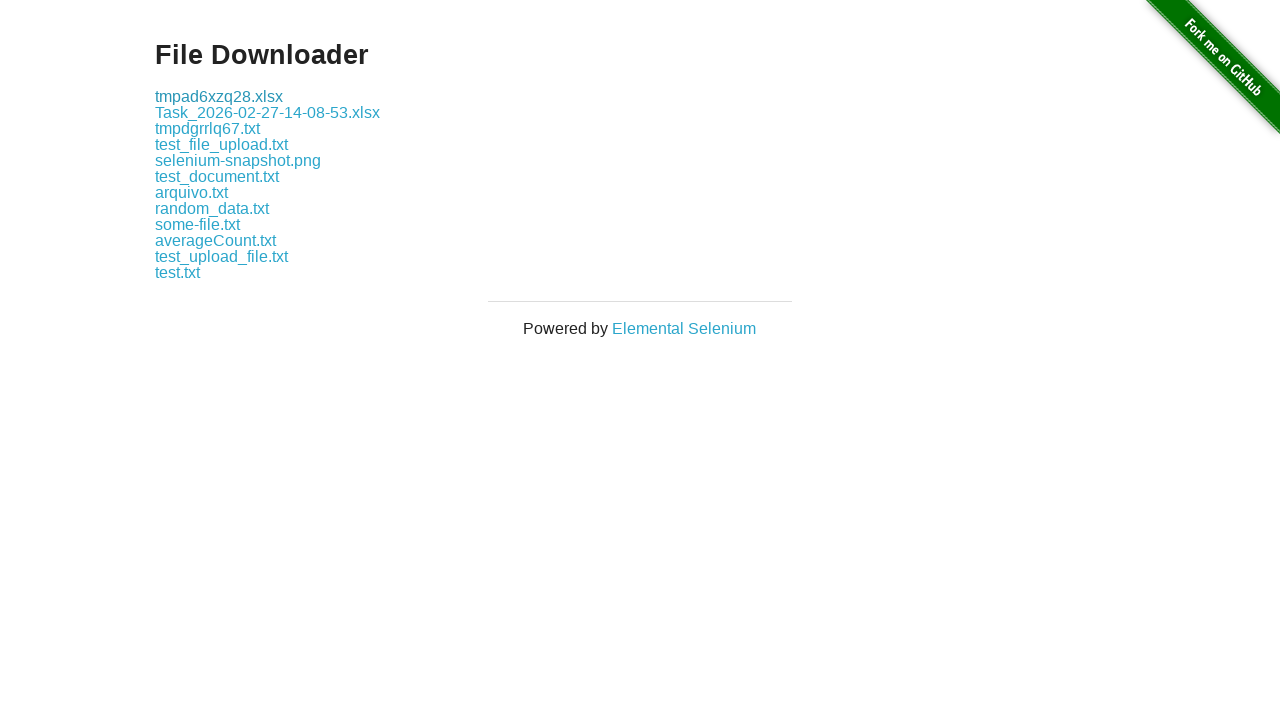

Retrieved download file path
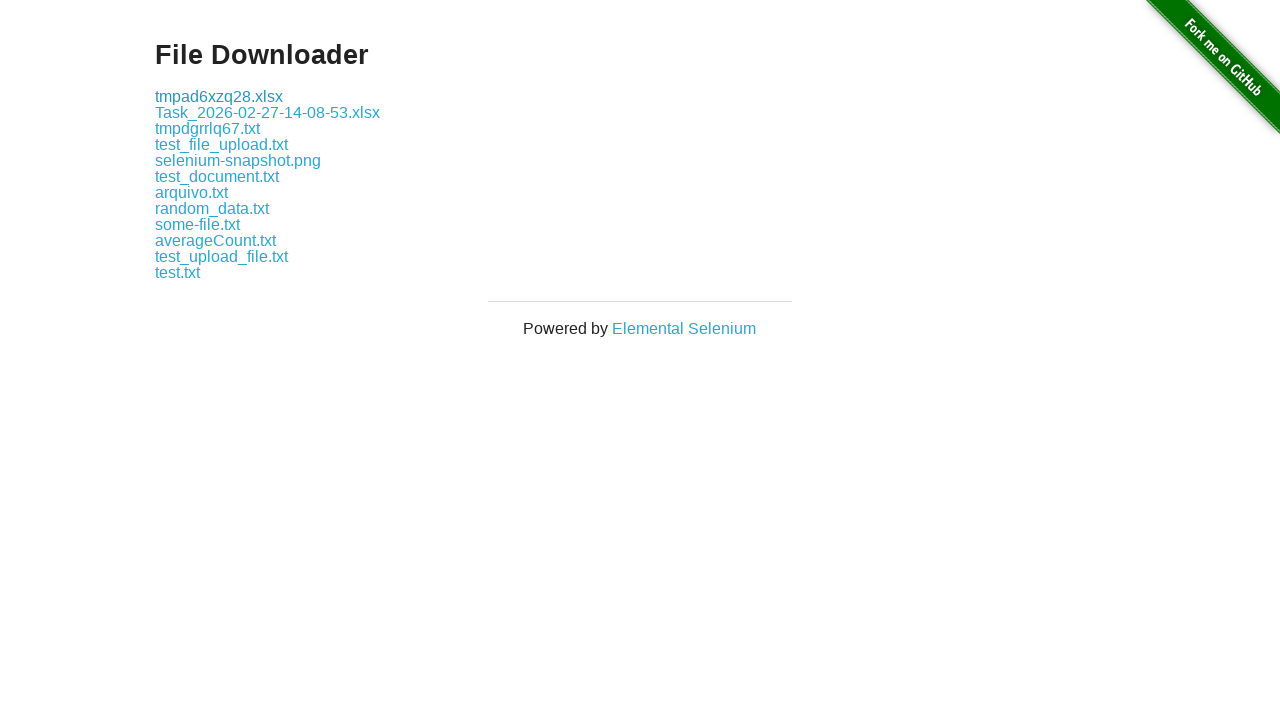

Verified download path is not None
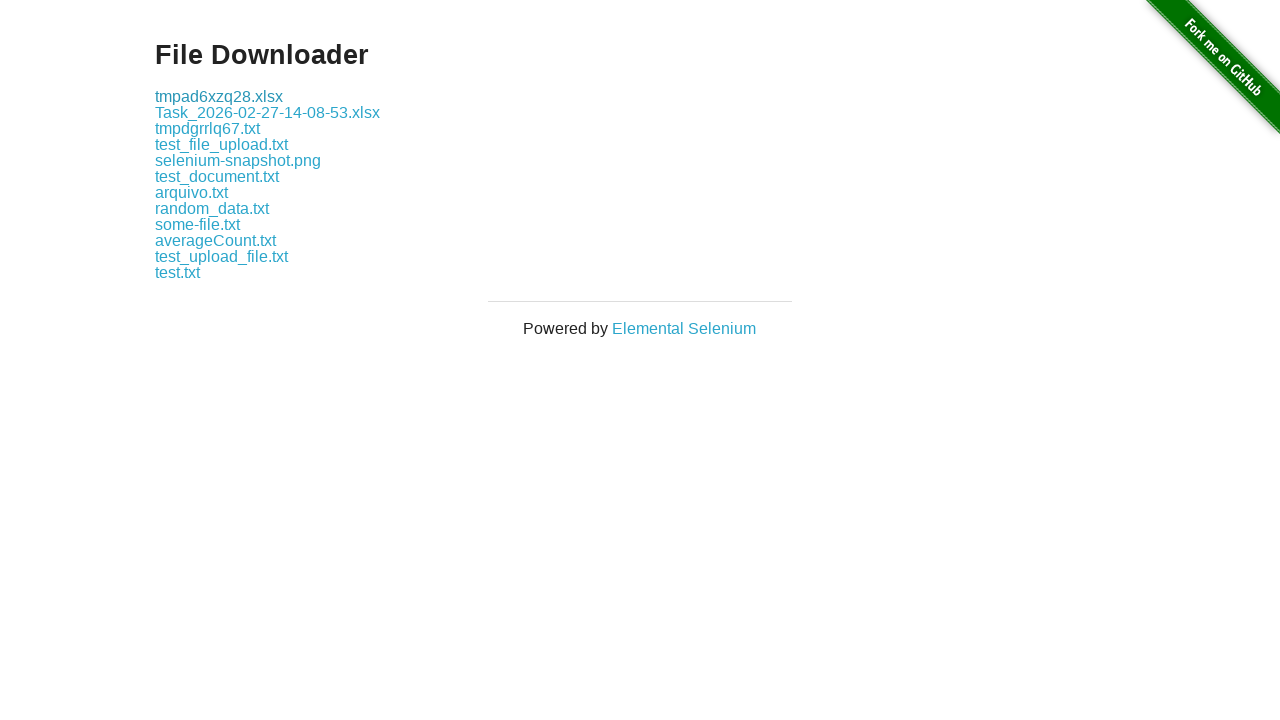

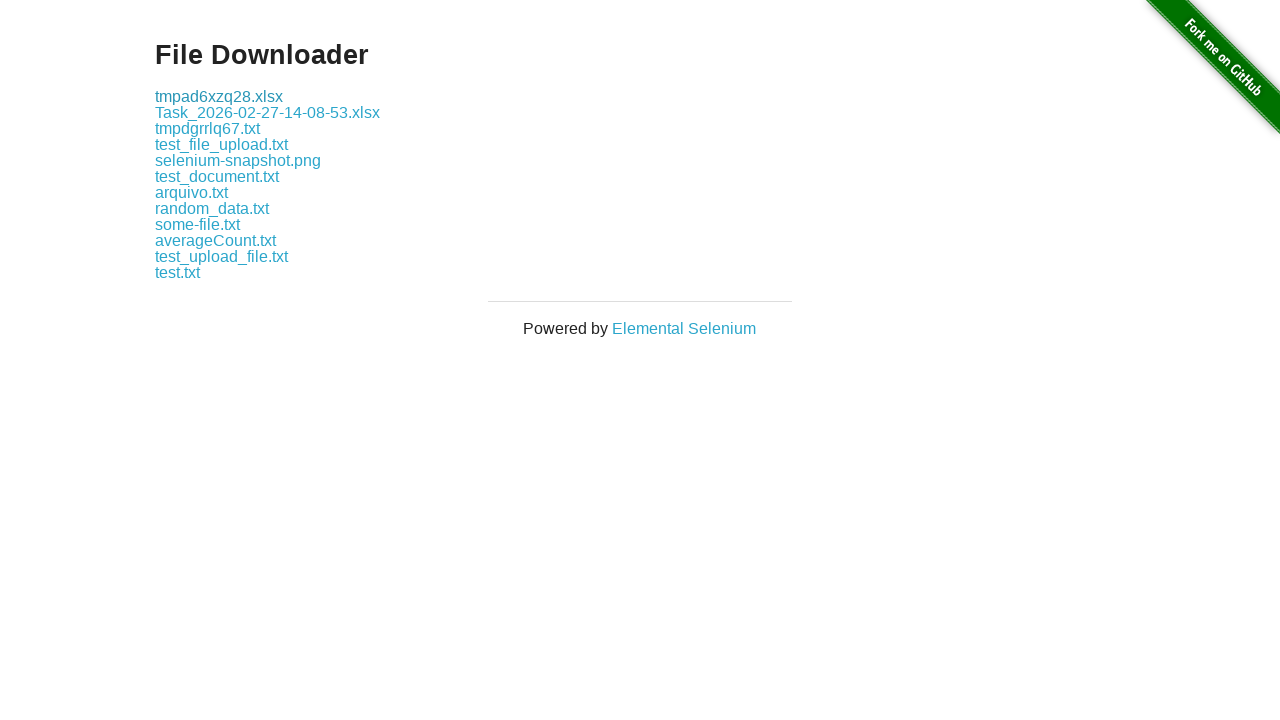